Tests JavaScript confirmation alert handling by clicking a button to trigger a confirmation dialog, accepting it, and verifying the result message displays "You clicked: Ok".

Starting URL: http://the-internet.herokuapp.com/javascript_alerts

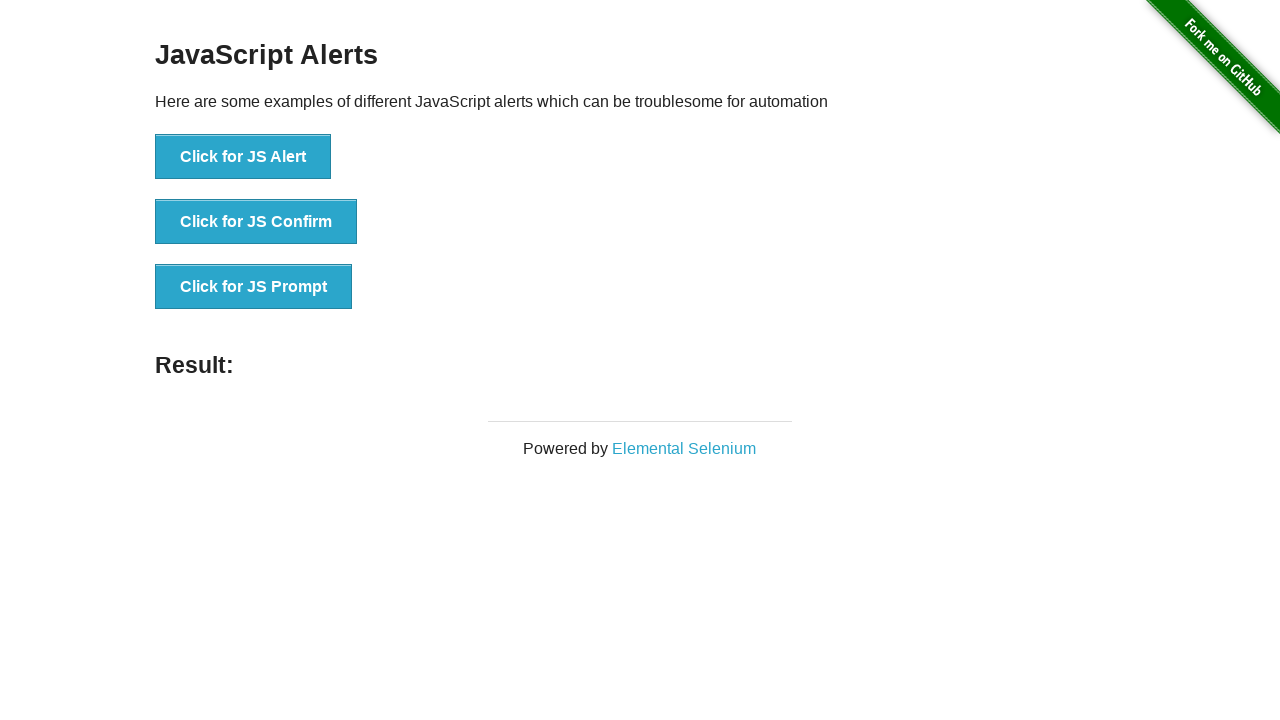

Clicked the second button to trigger JavaScript confirmation alert at (256, 222) on ul > li:nth-child(2) > button
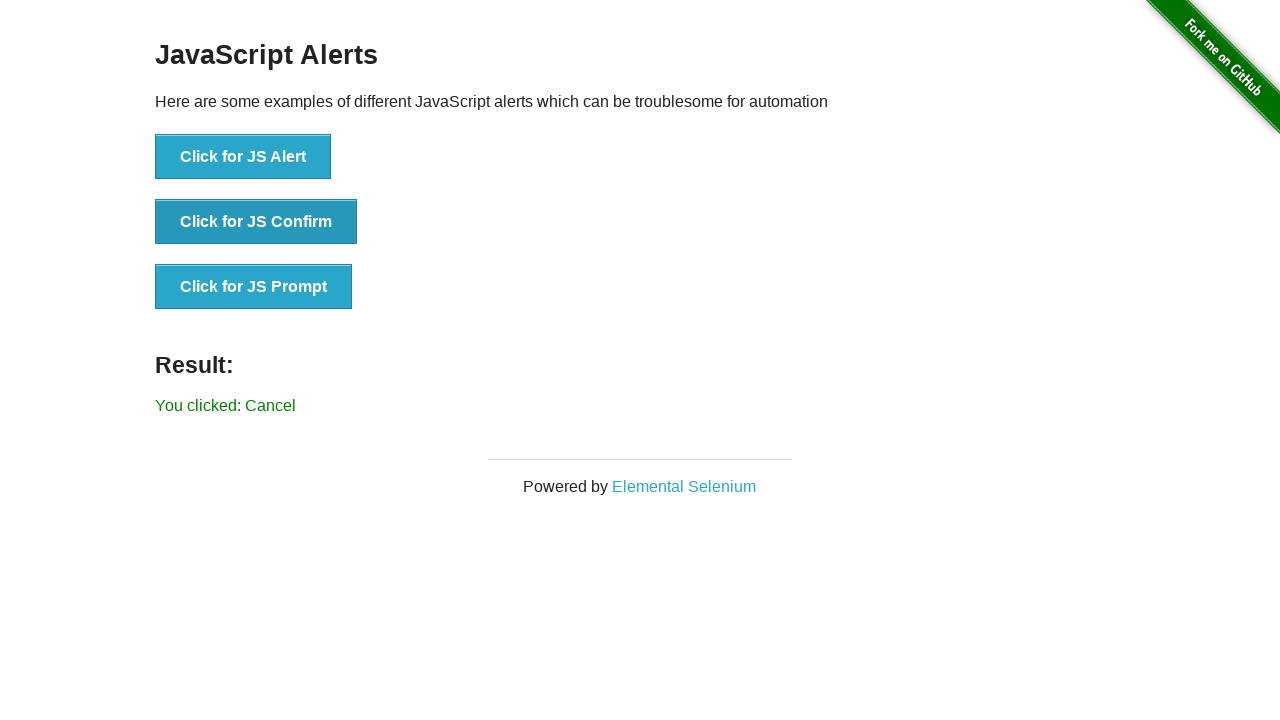

Set up dialog handler to accept confirmation alerts
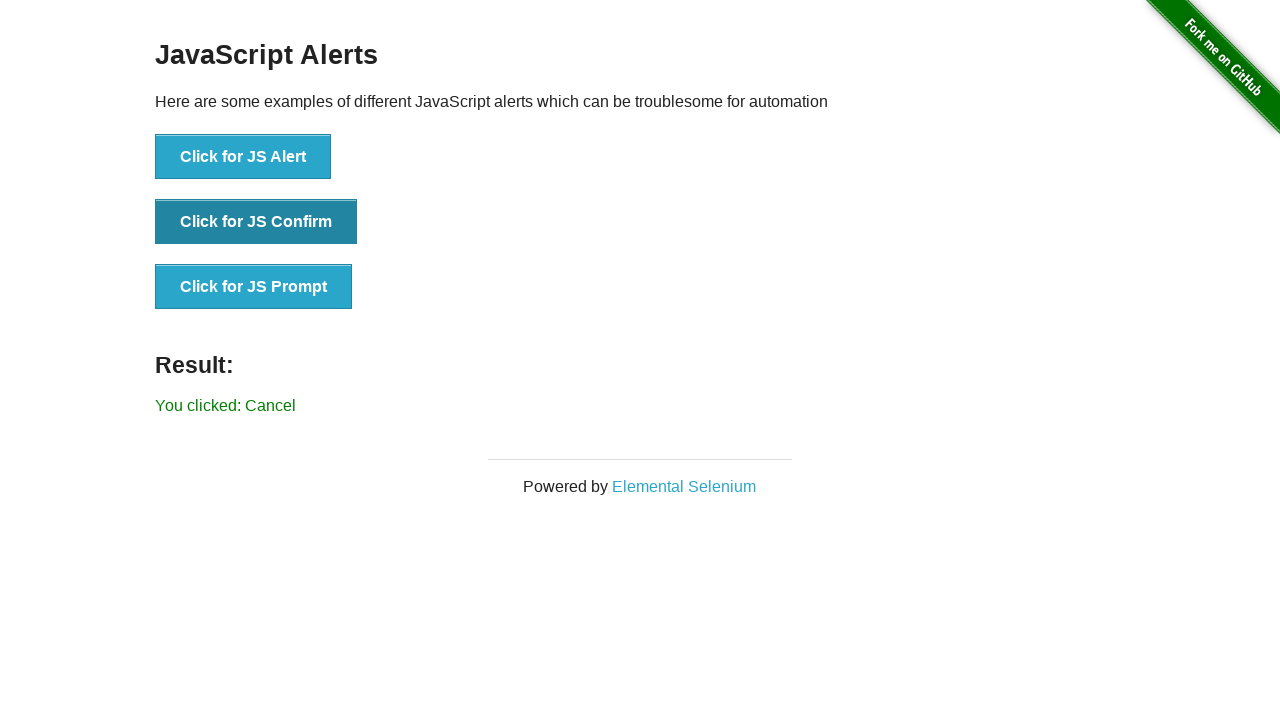

Re-clicked the second button to trigger confirmation dialog with handler active at (256, 222) on ul > li:nth-child(2) > button
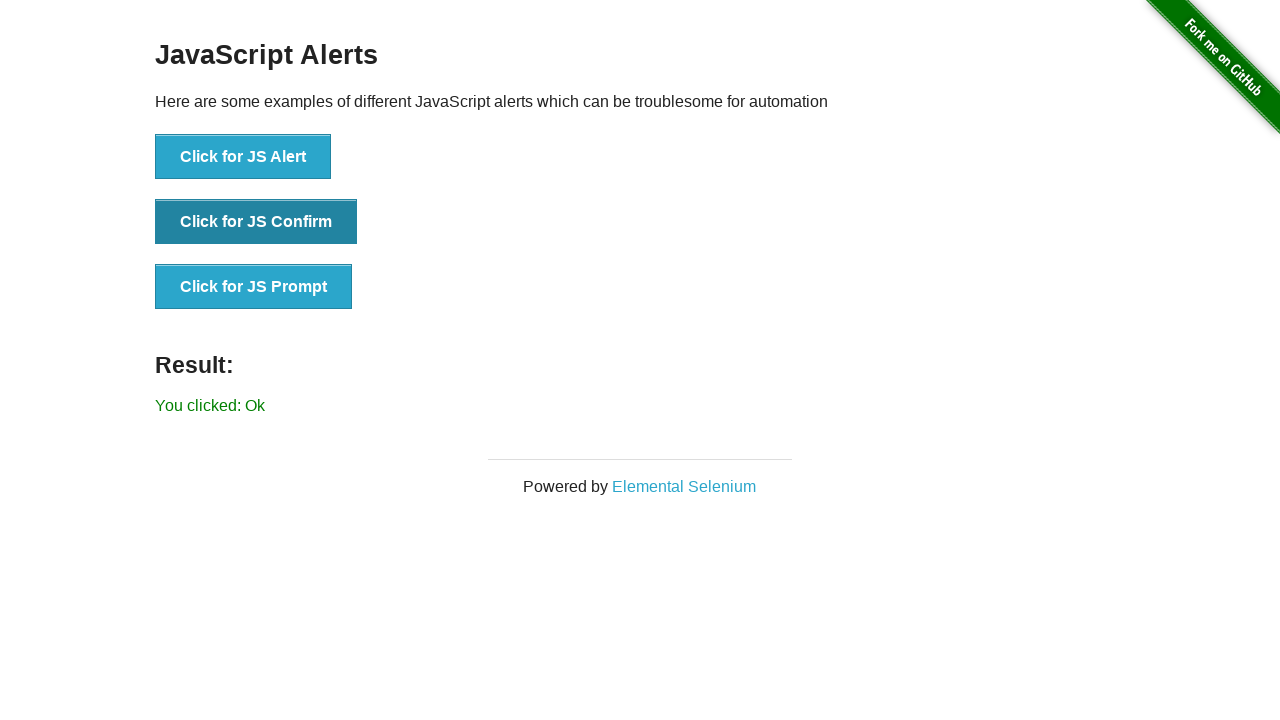

Waited for result message element to appear
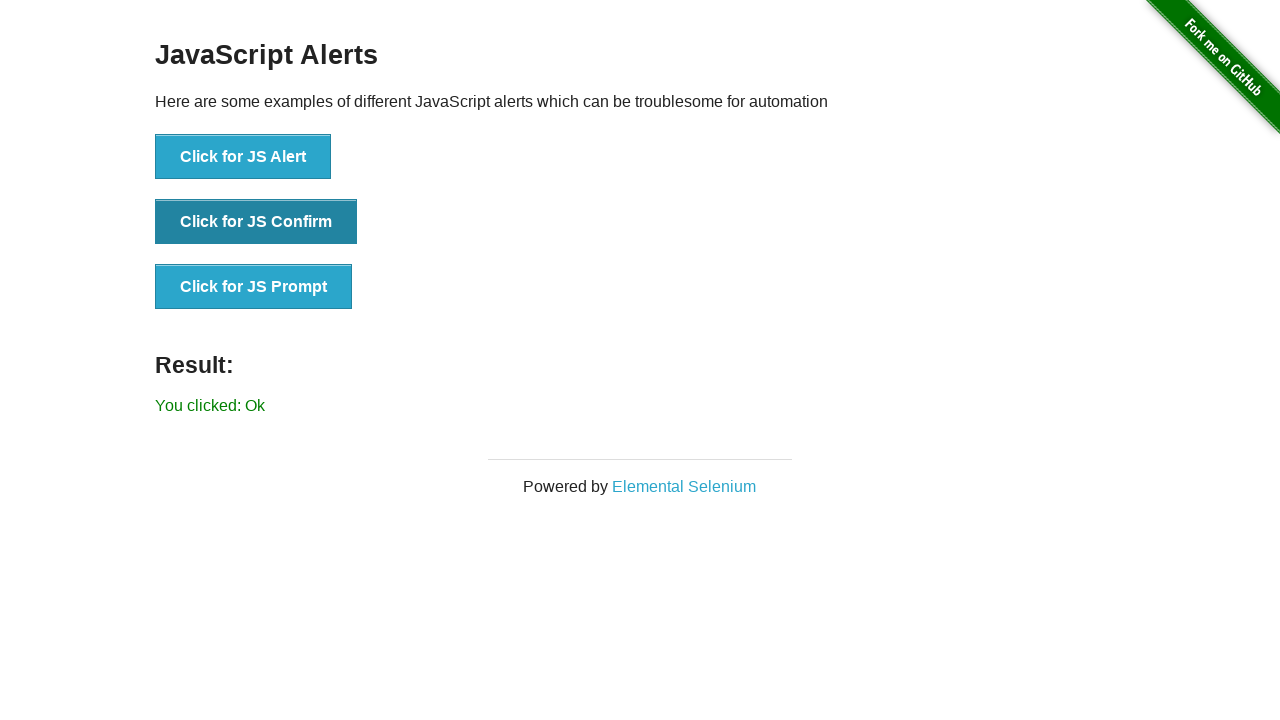

Retrieved result message text content
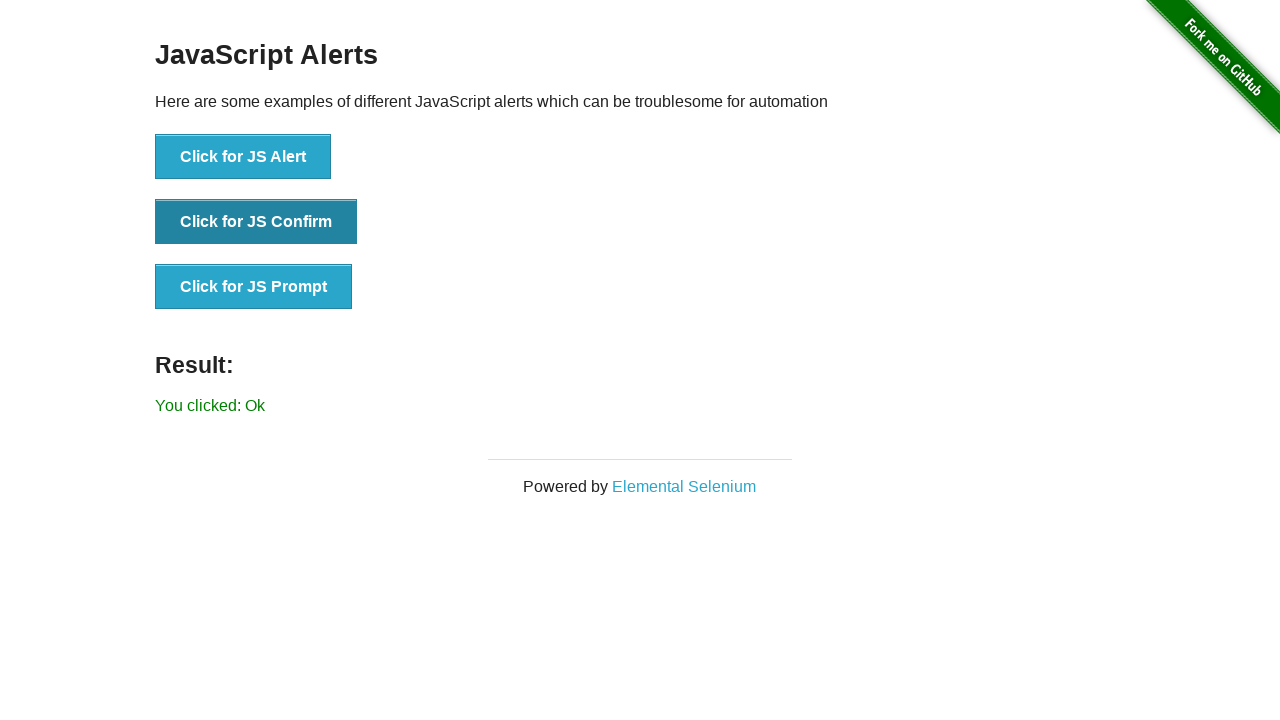

Verified result message displays 'You clicked: Ok'
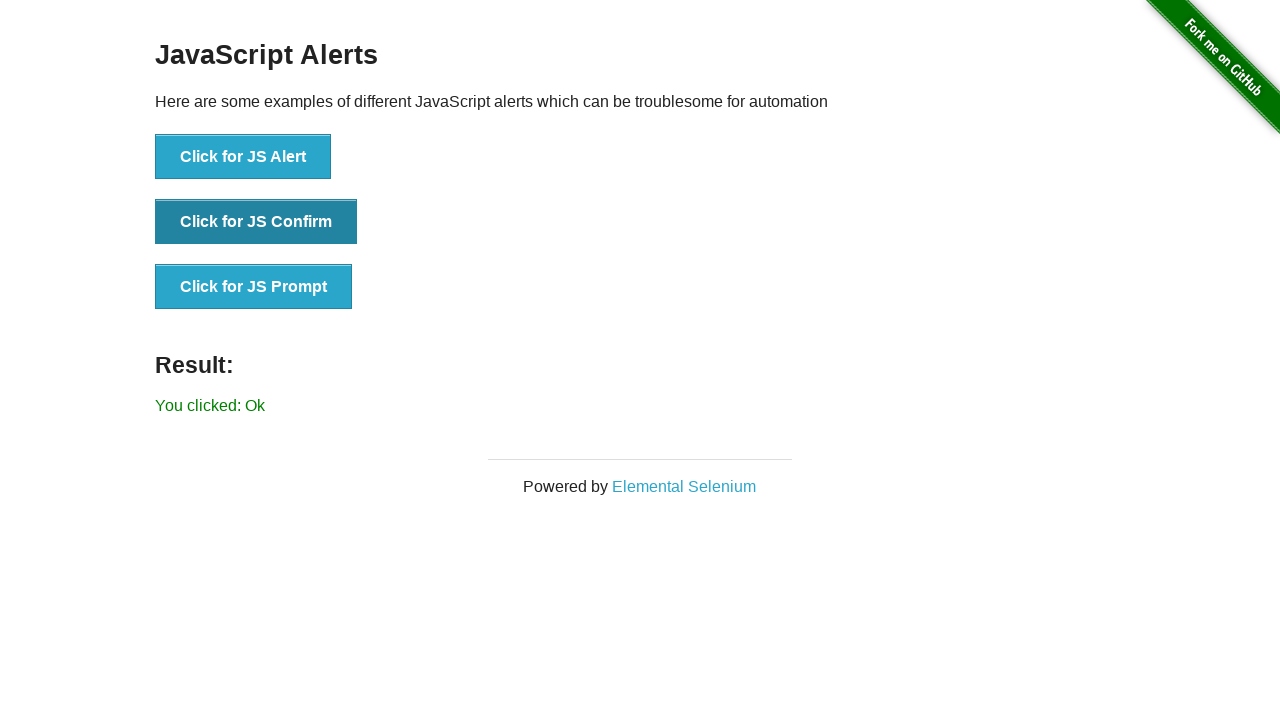

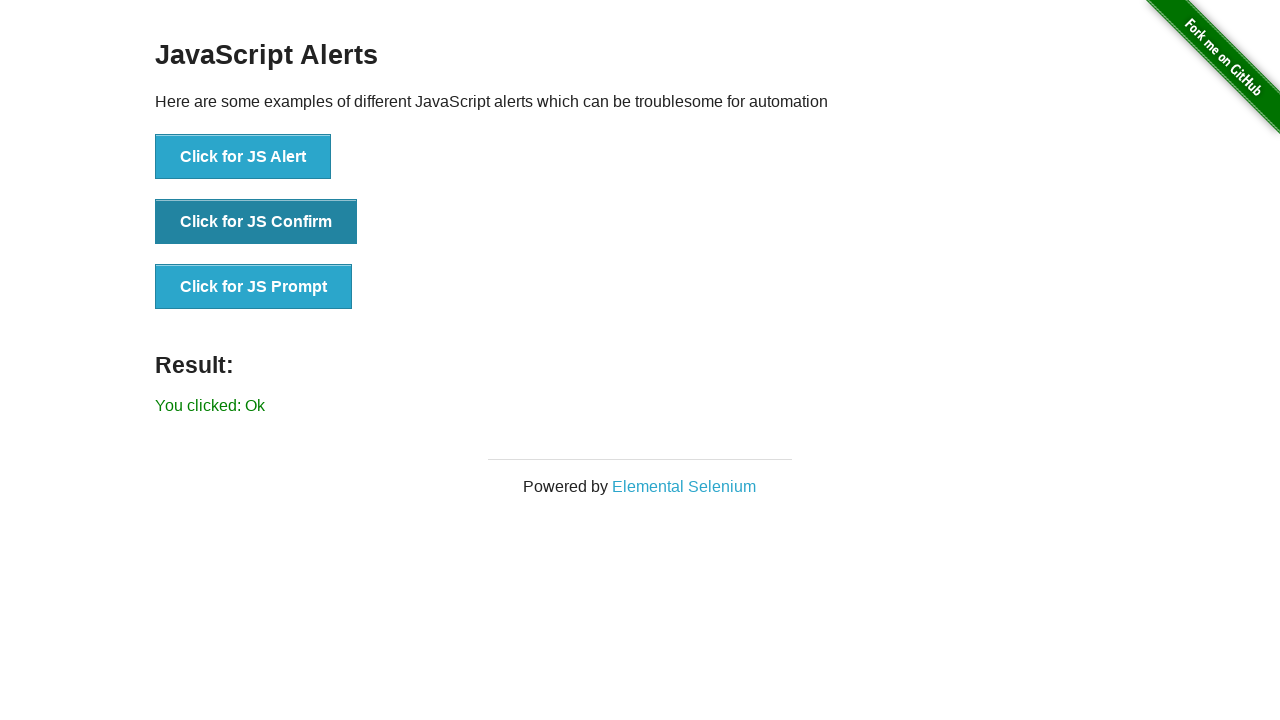